Opens a new window, closes it, and verifies the original Multiple Windows page content is still present

Starting URL: https://the-internet.herokuapp.com/windows

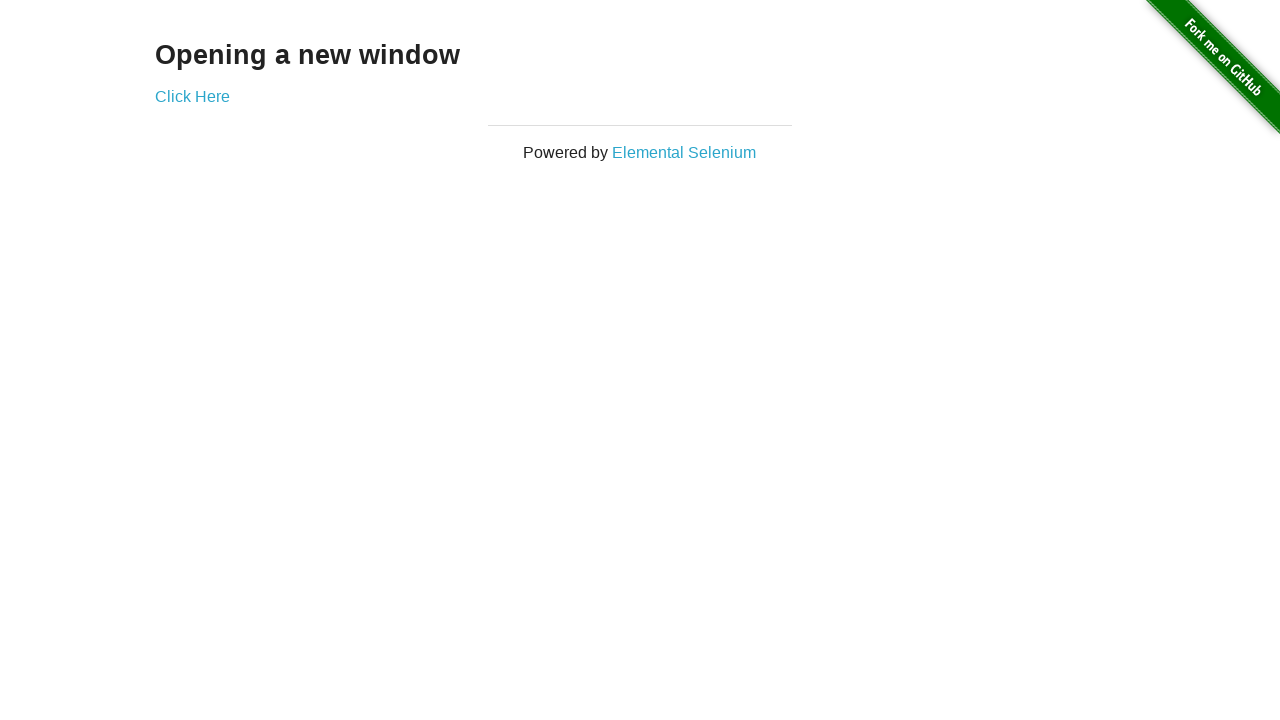

Clicked link to open a new window at (192, 96) on a[href='/windows/new']
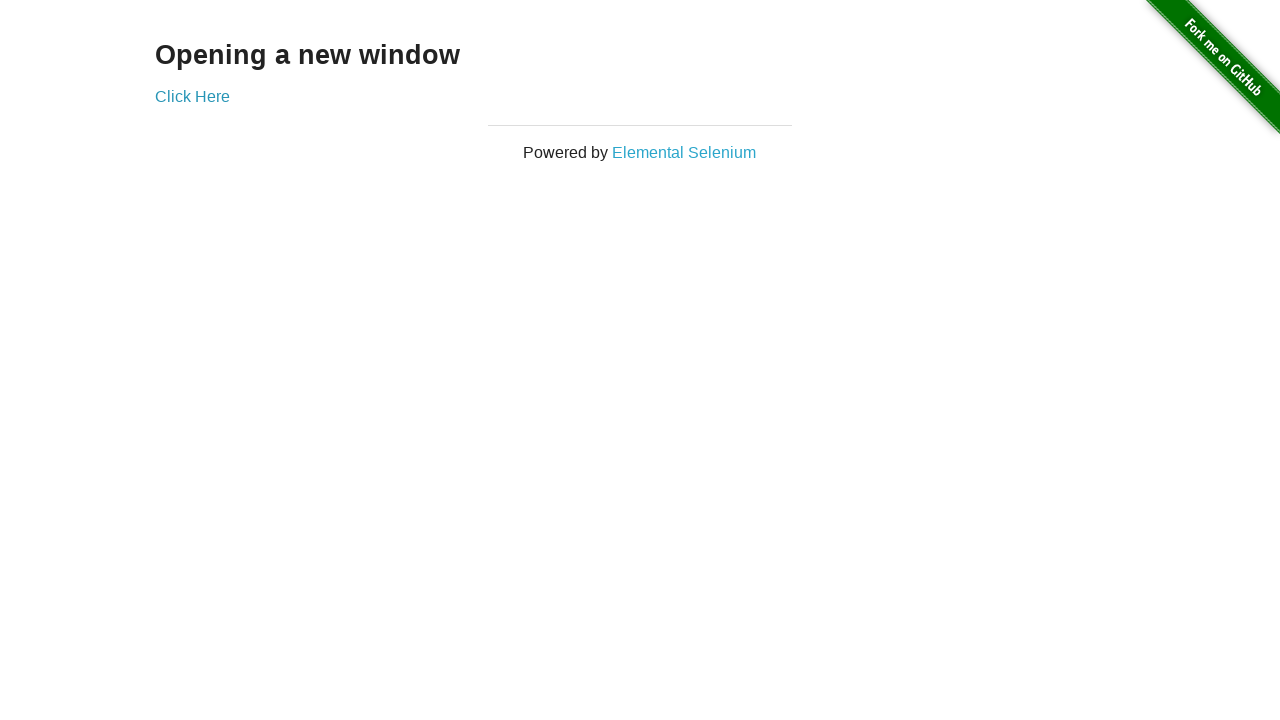

New window/tab opened
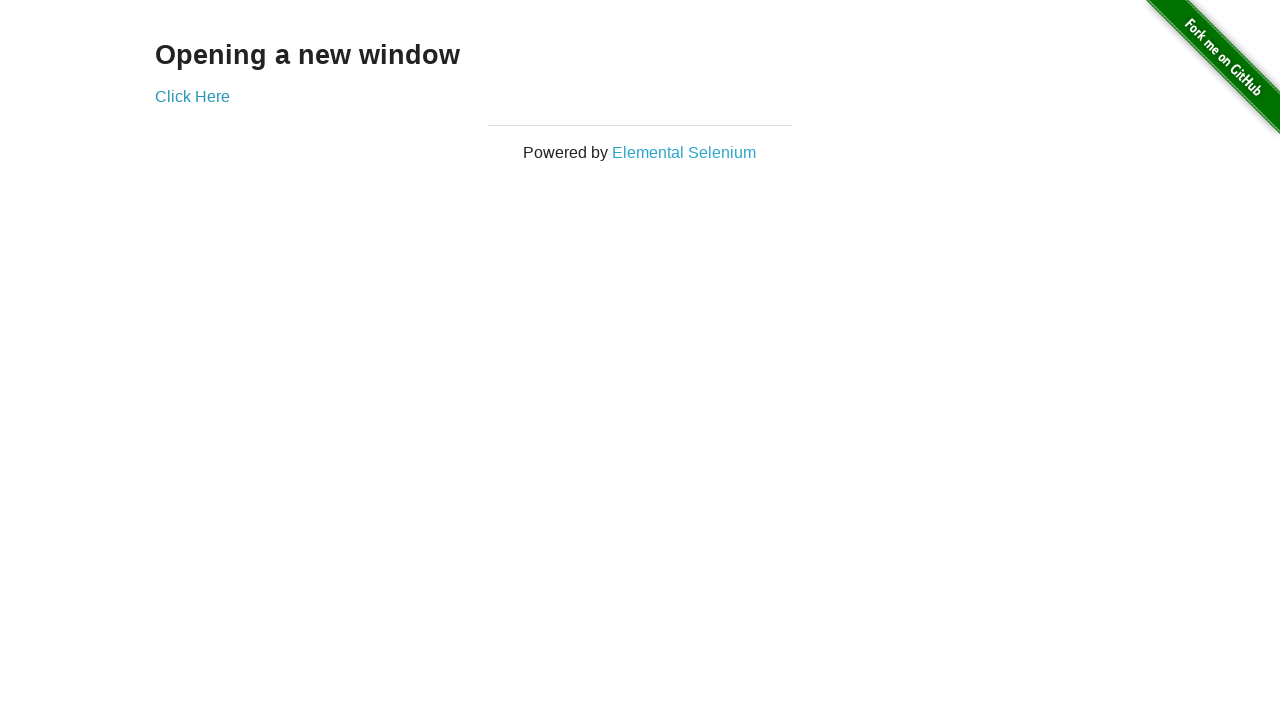

New window loaded completely
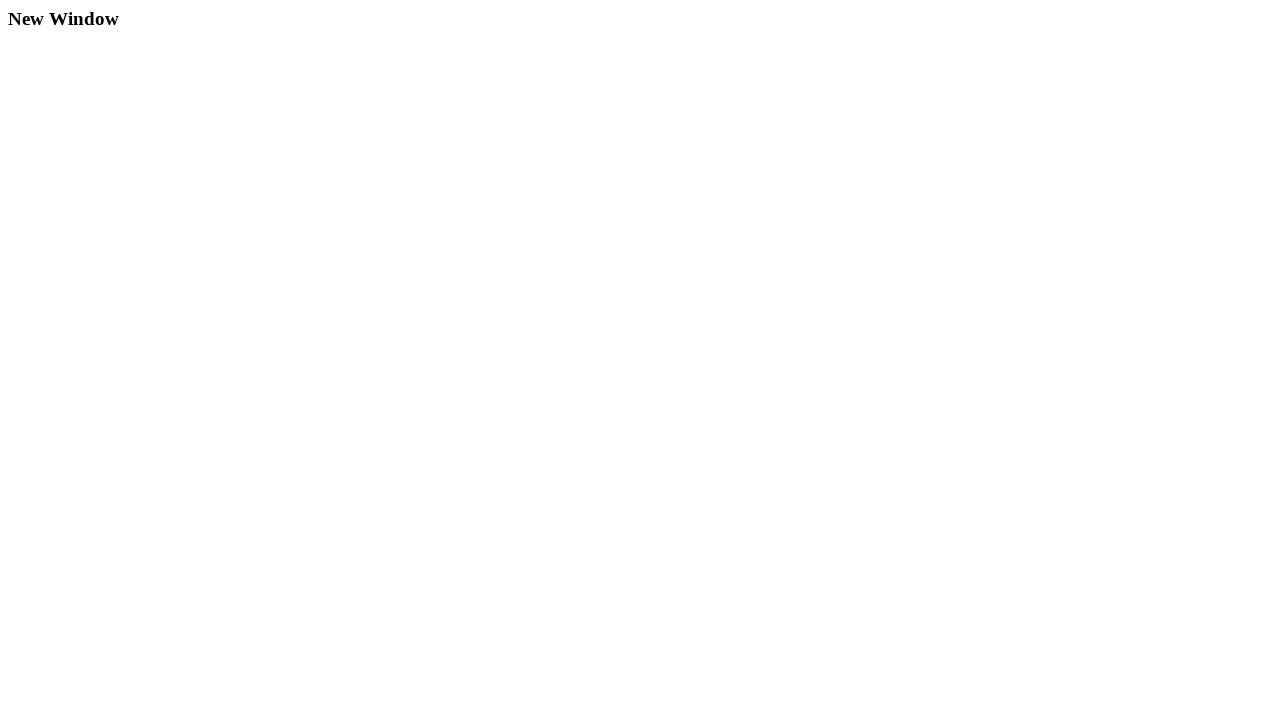

Closed the new window
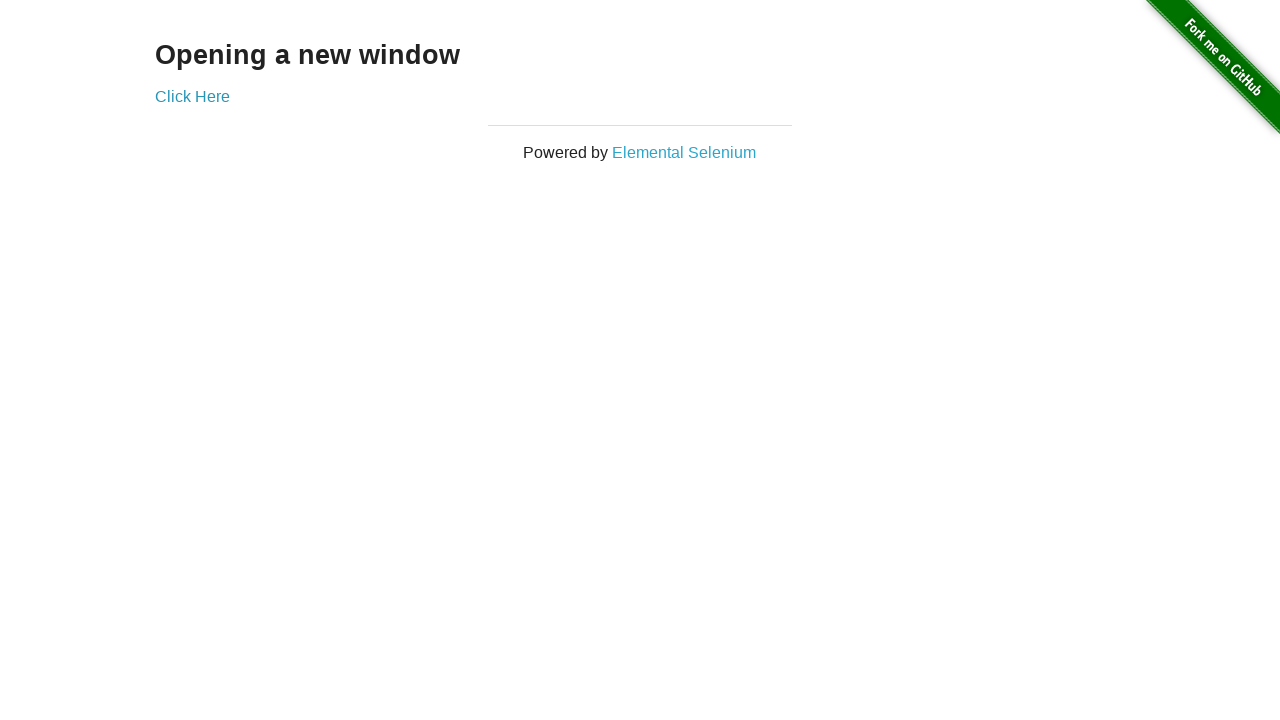

Verified original Multiple Windows page content is still present after new window close
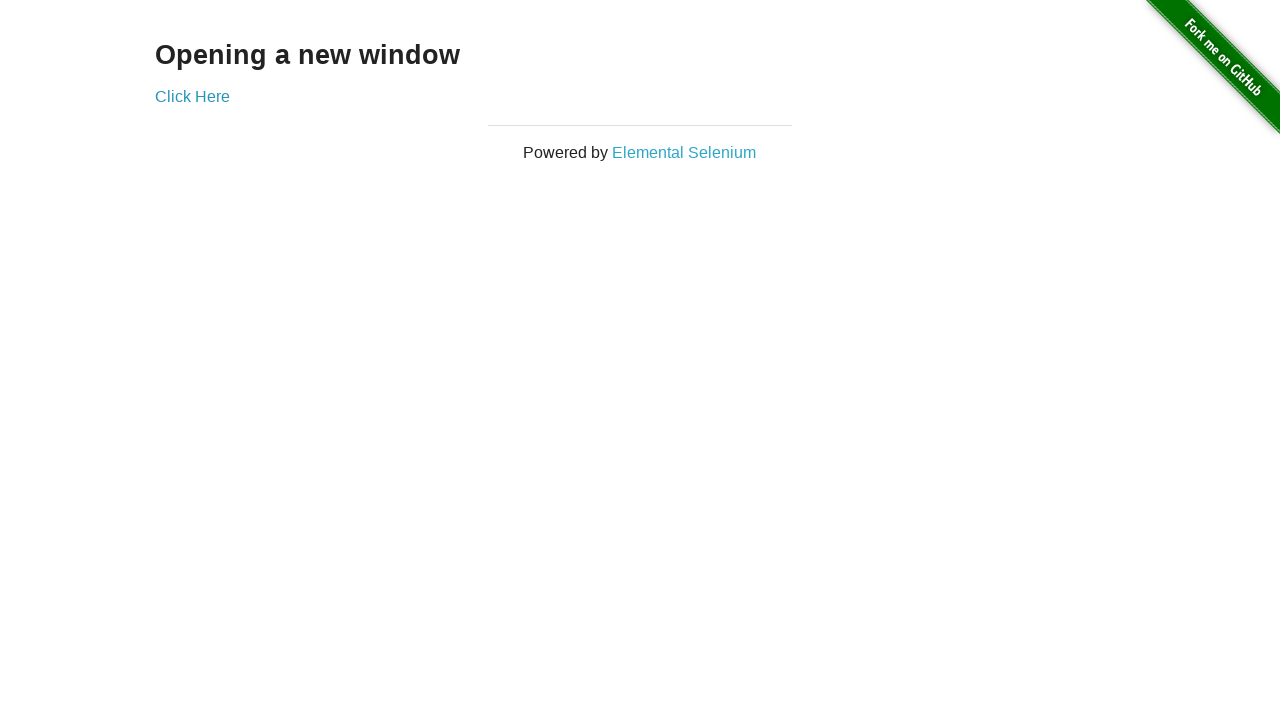

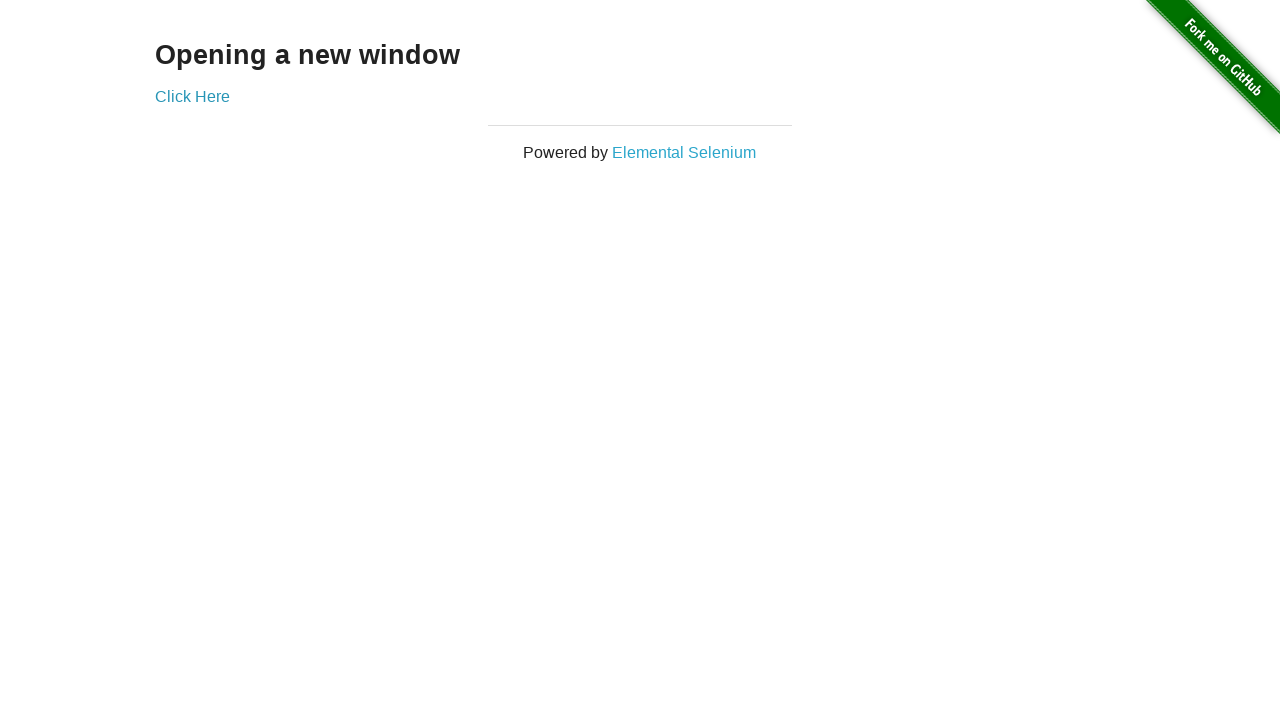